Opens the RedBus website and verifies the page loads by checking for the page title

Starting URL: https://www.redbus.in

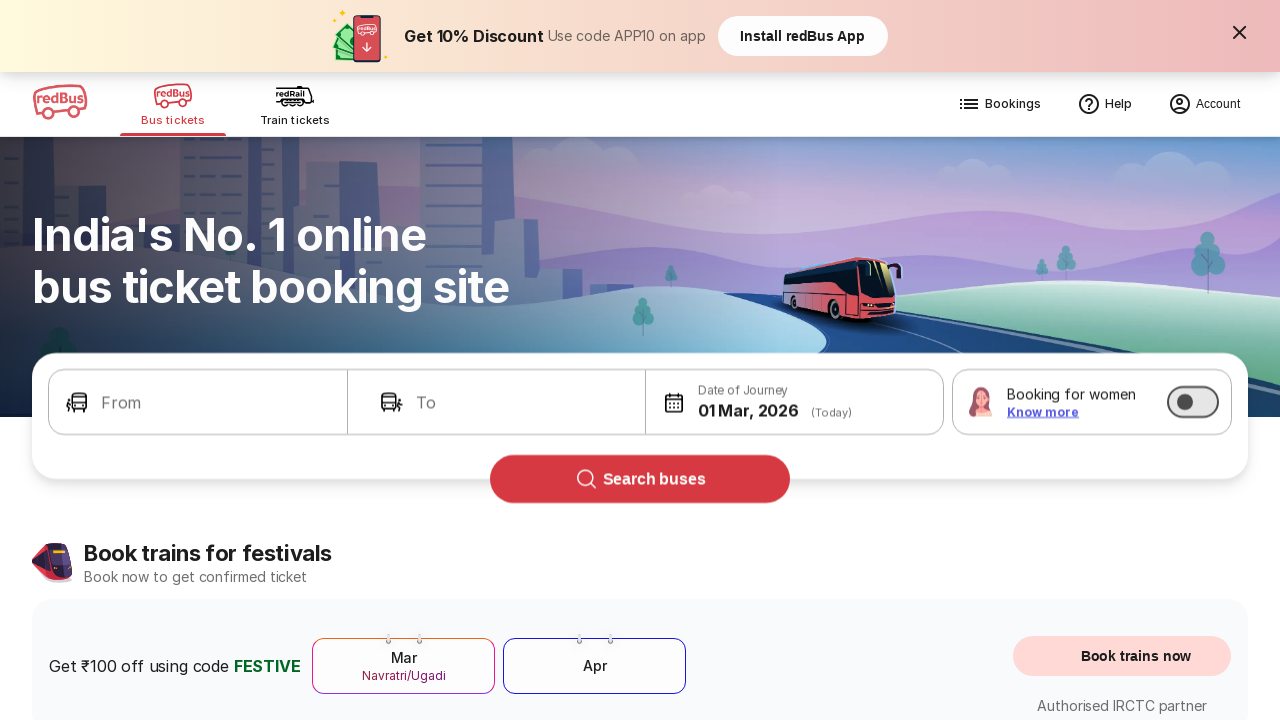

Waited for page to reach domcontentloaded state
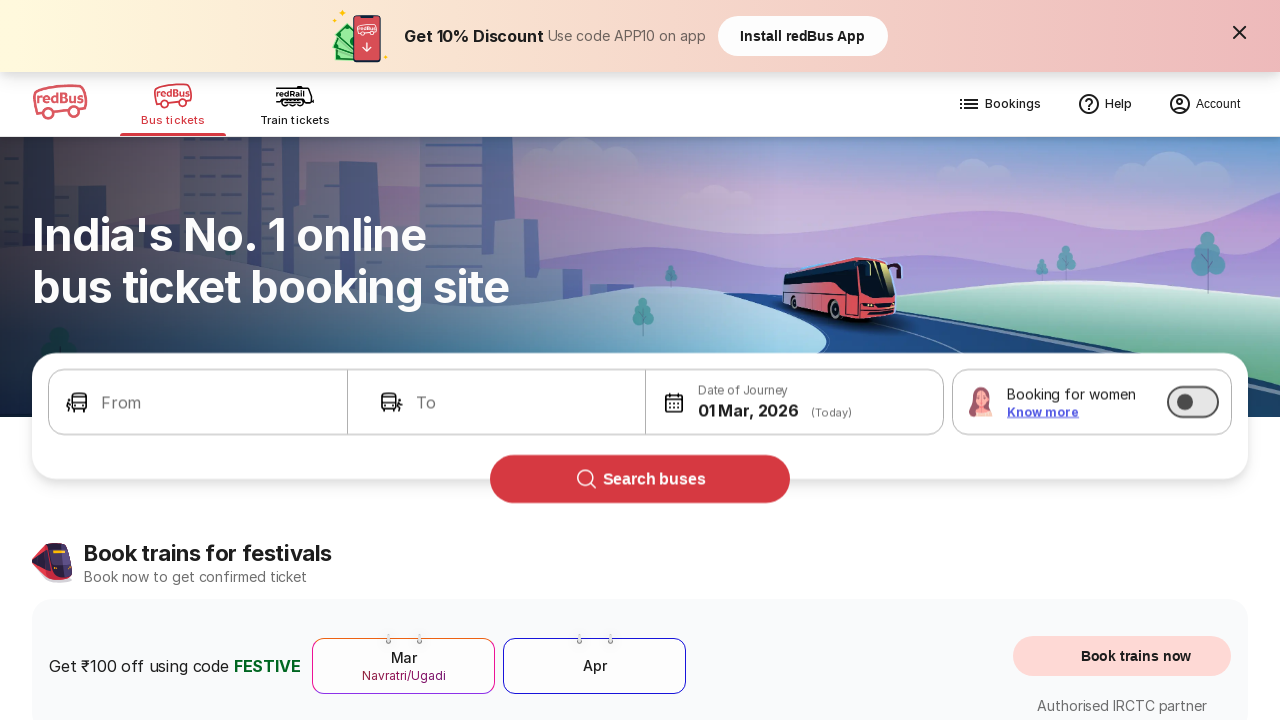

Retrieved page title: Bus Booking Online and Train Tickets at Lowest Price - redBus
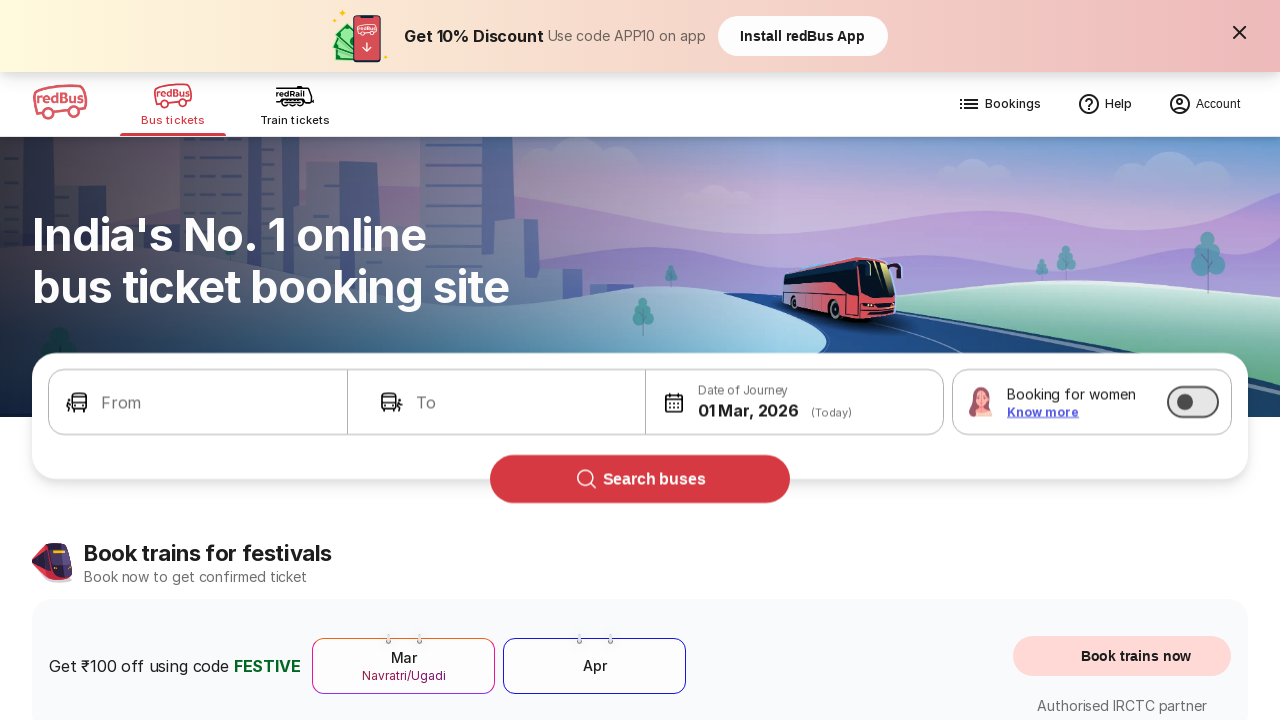

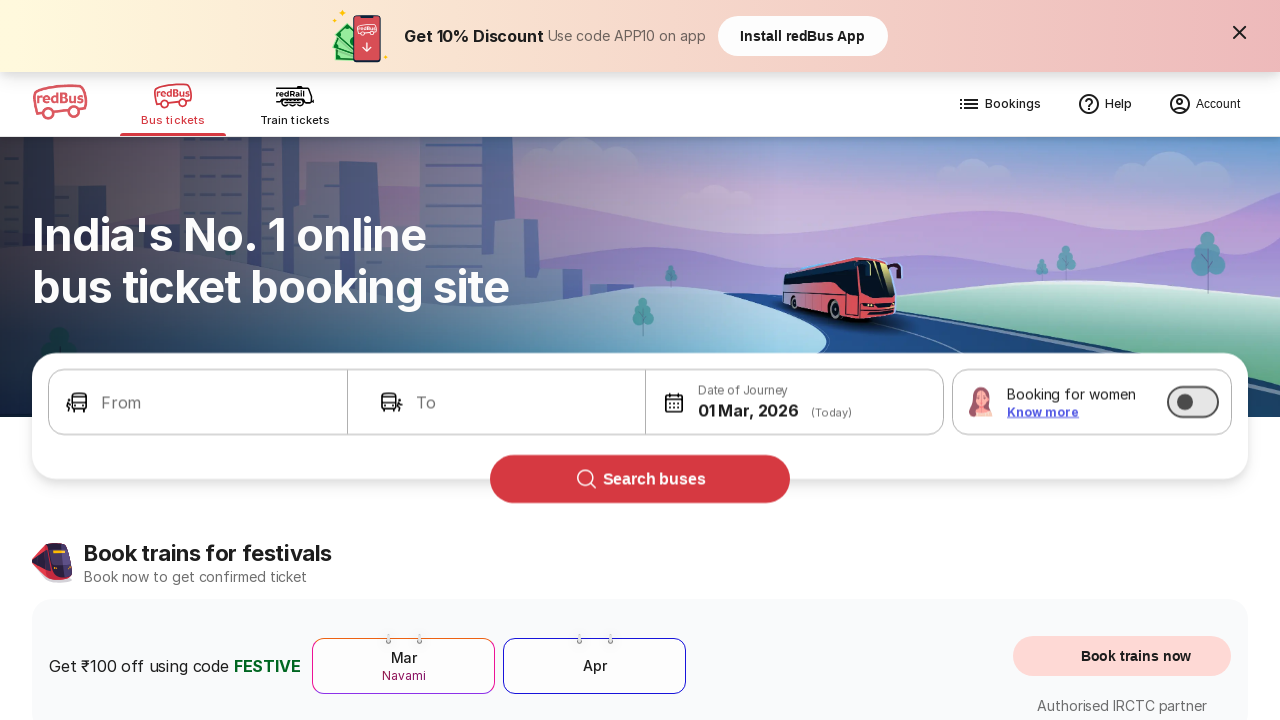